Tests that the counter displays the current number of todo items as items are added

Starting URL: https://demo.playwright.dev/todomvc

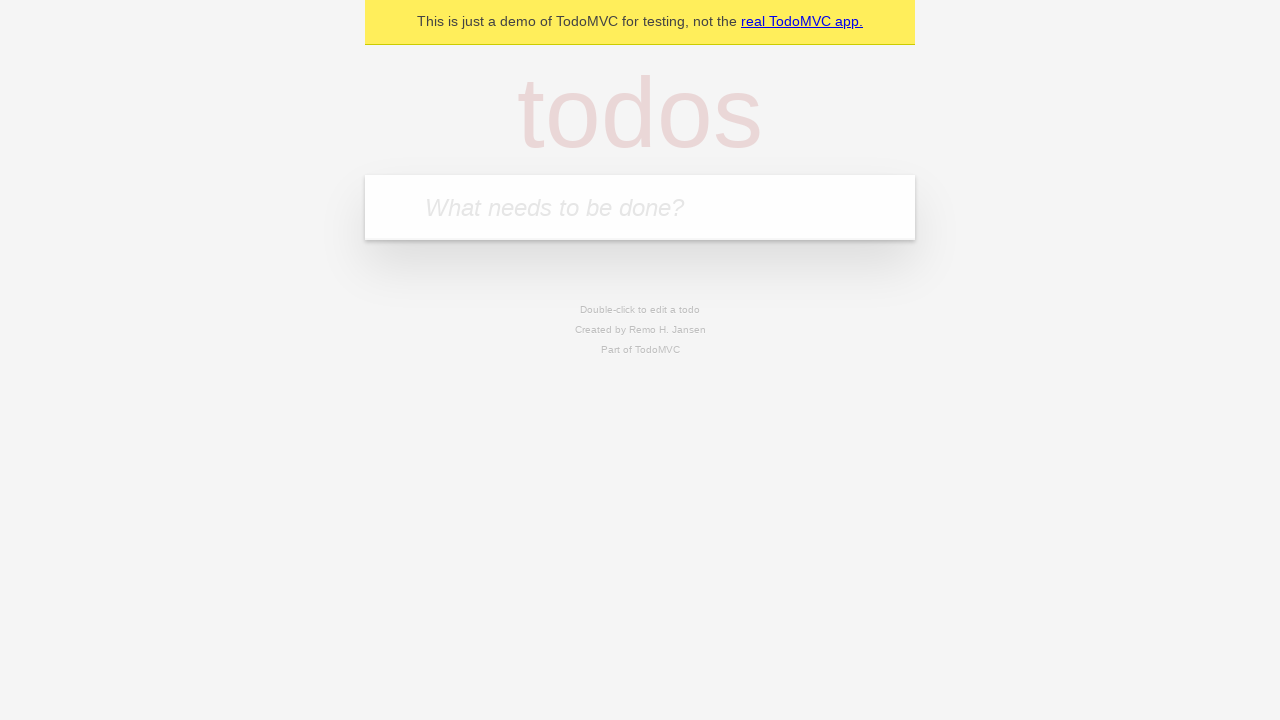

Located the 'What needs to be done?' input field
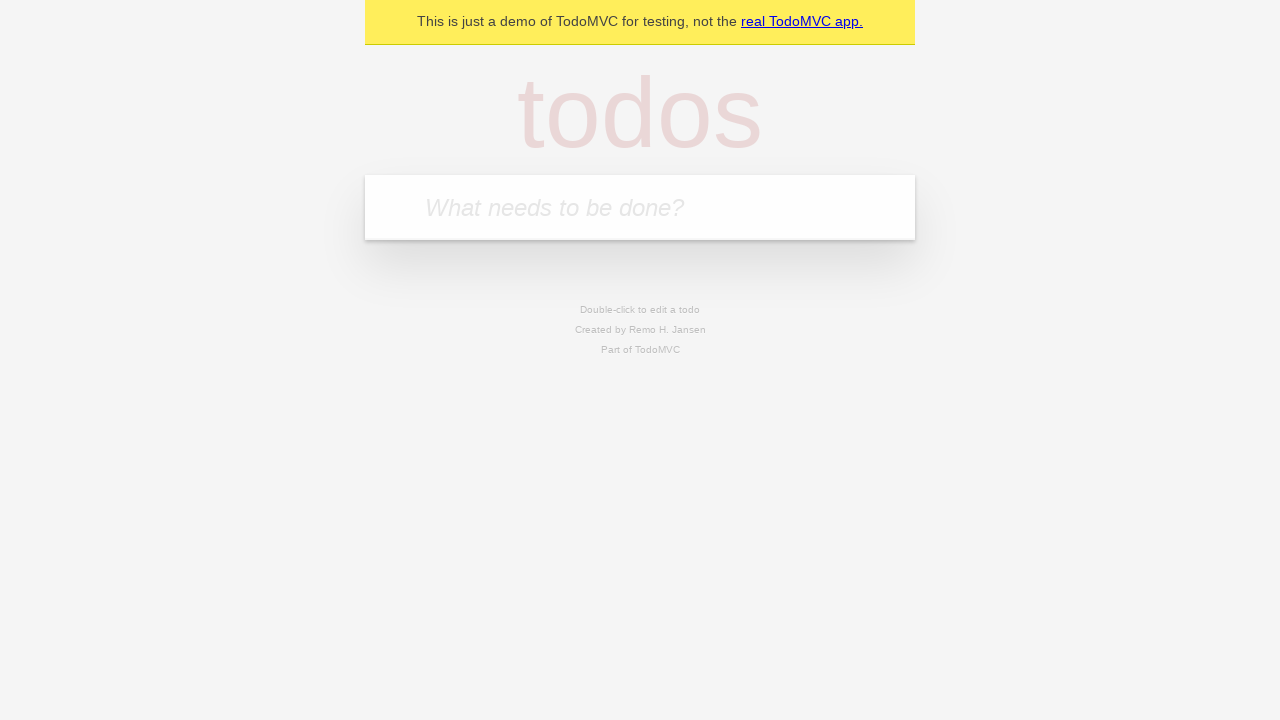

Filled input with first todo item 'buy some cheese' on internal:attr=[placeholder="What needs to be done?"i]
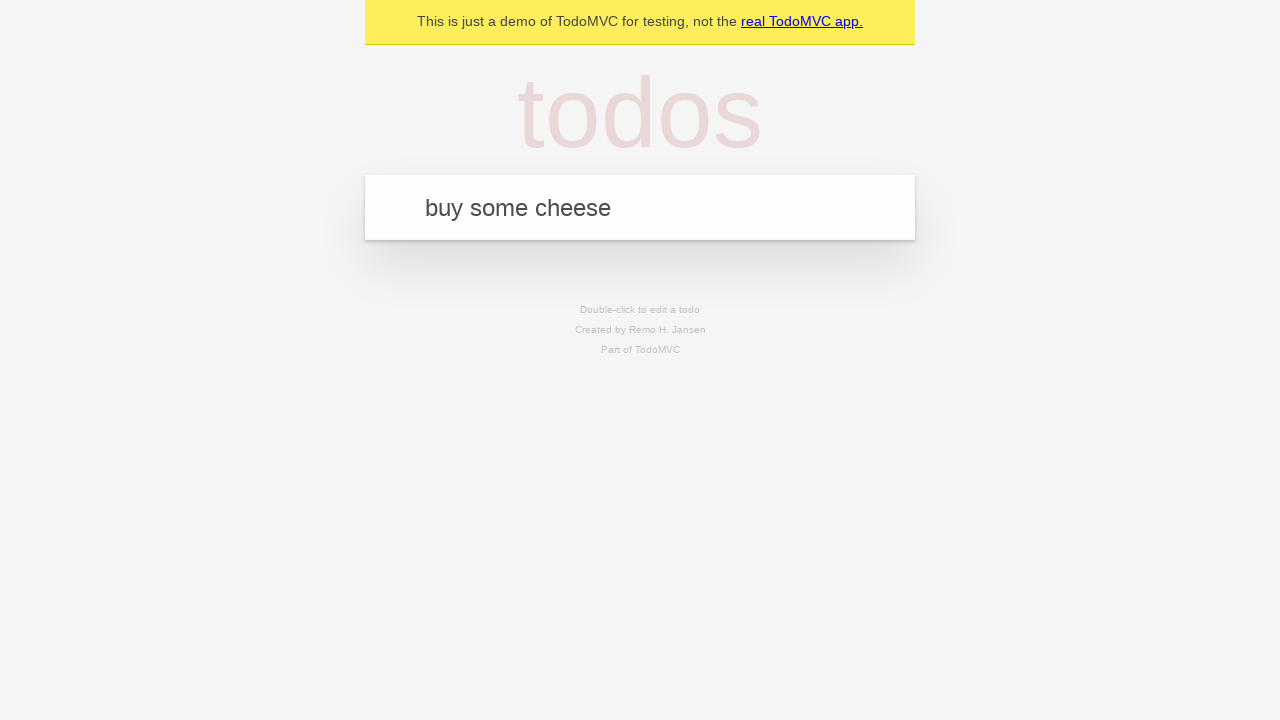

Pressed Enter to add first todo item on internal:attr=[placeholder="What needs to be done?"i]
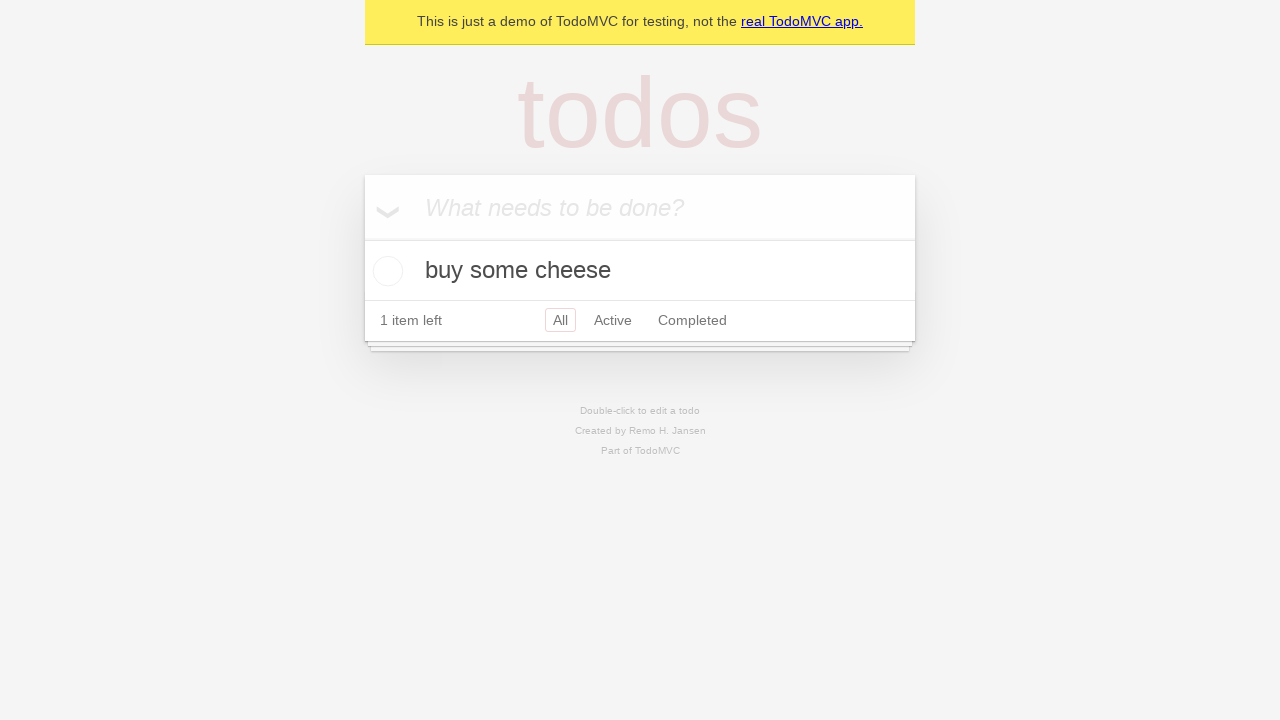

Todo counter element loaded
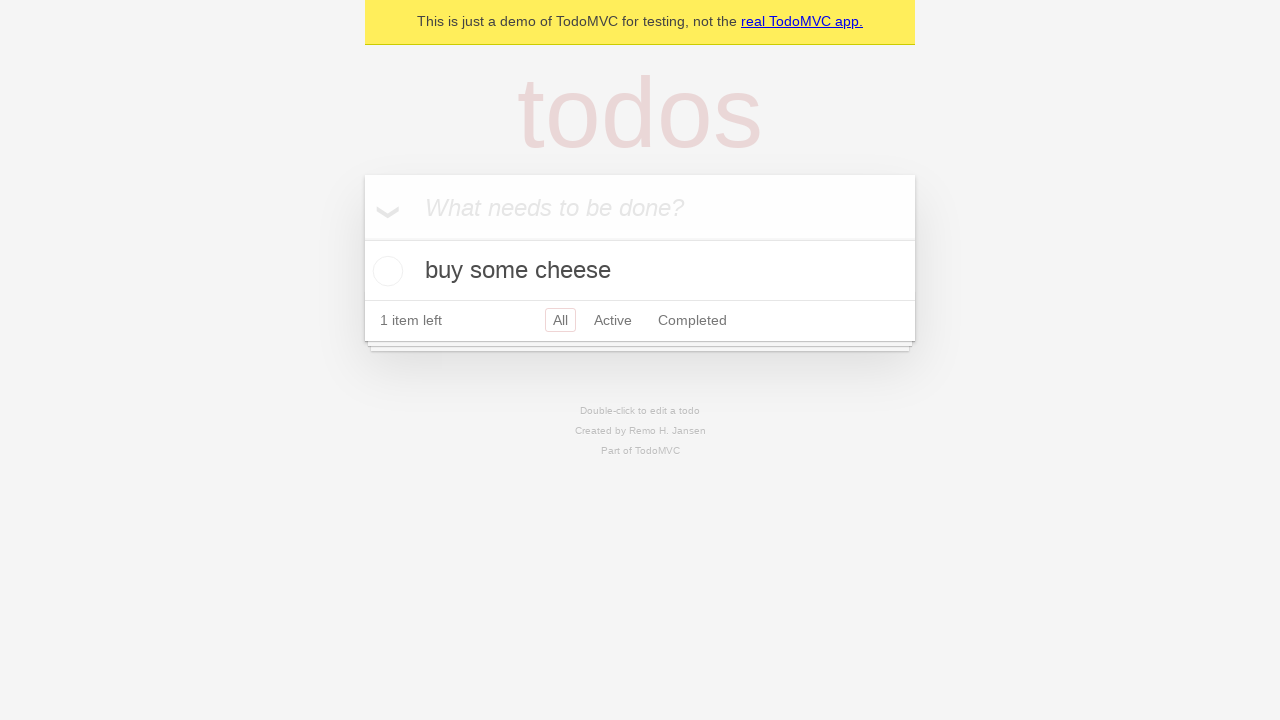

Filled input with second todo item 'feed the cat' on internal:attr=[placeholder="What needs to be done?"i]
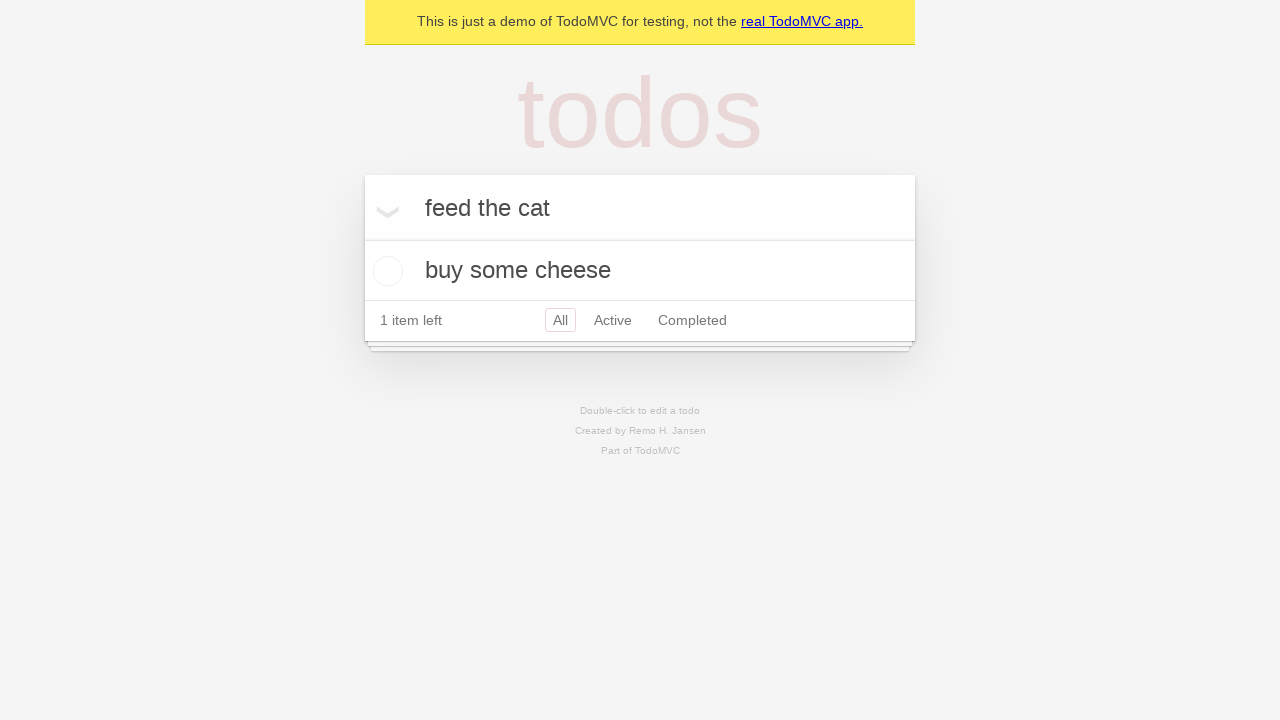

Pressed Enter to add second todo item on internal:attr=[placeholder="What needs to be done?"i]
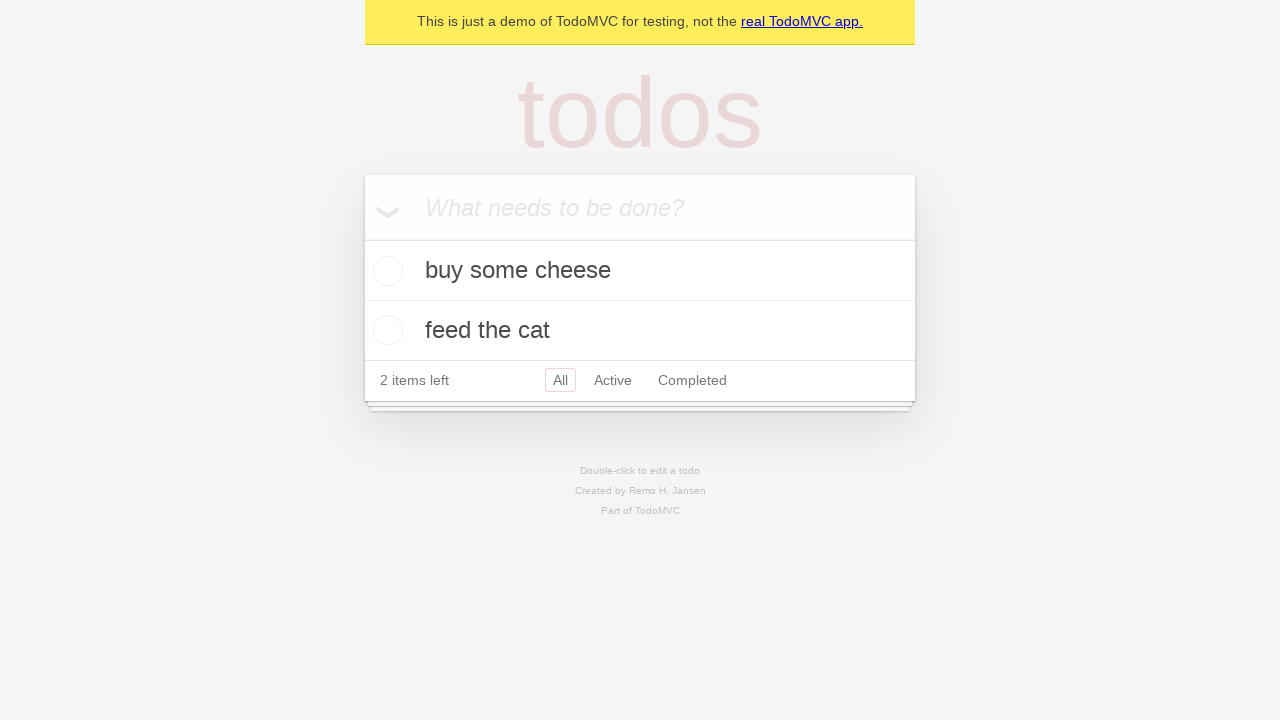

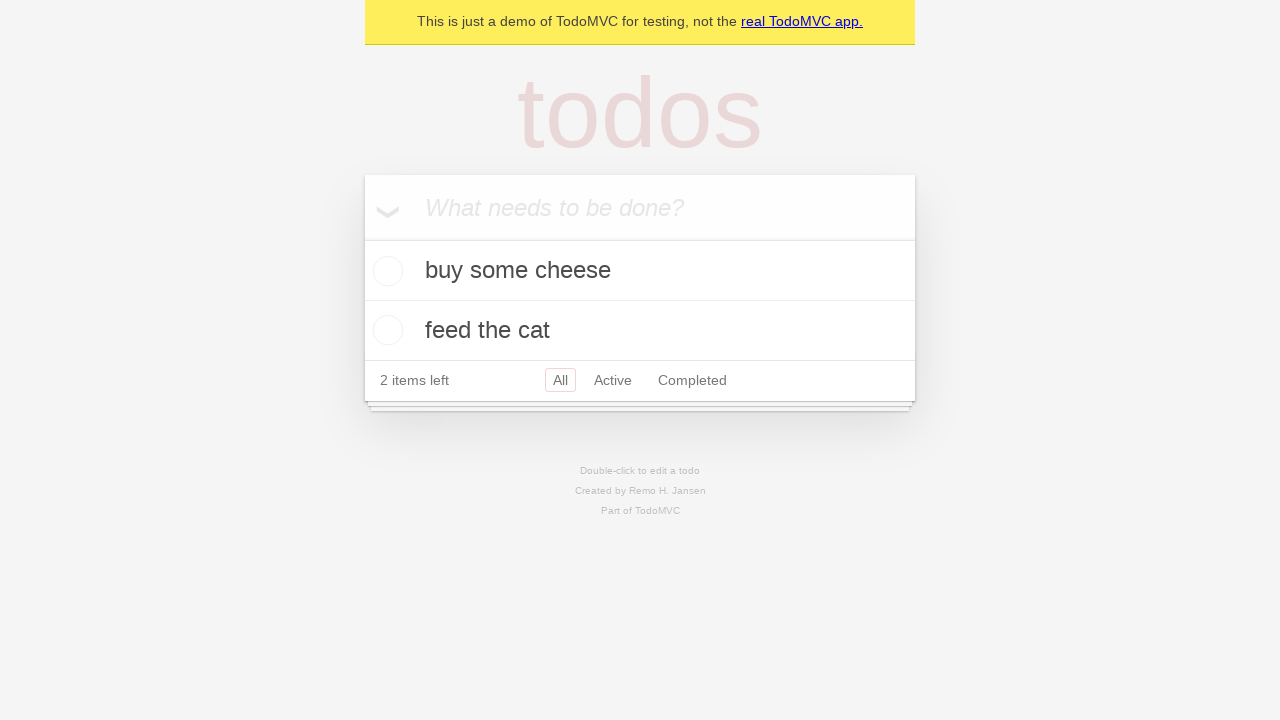